Tests JavaScript alert functionality by clicking a button to trigger an alert, accepting it, and verifying the success message

Starting URL: http://practice.cydeo.com/javascript_alerts

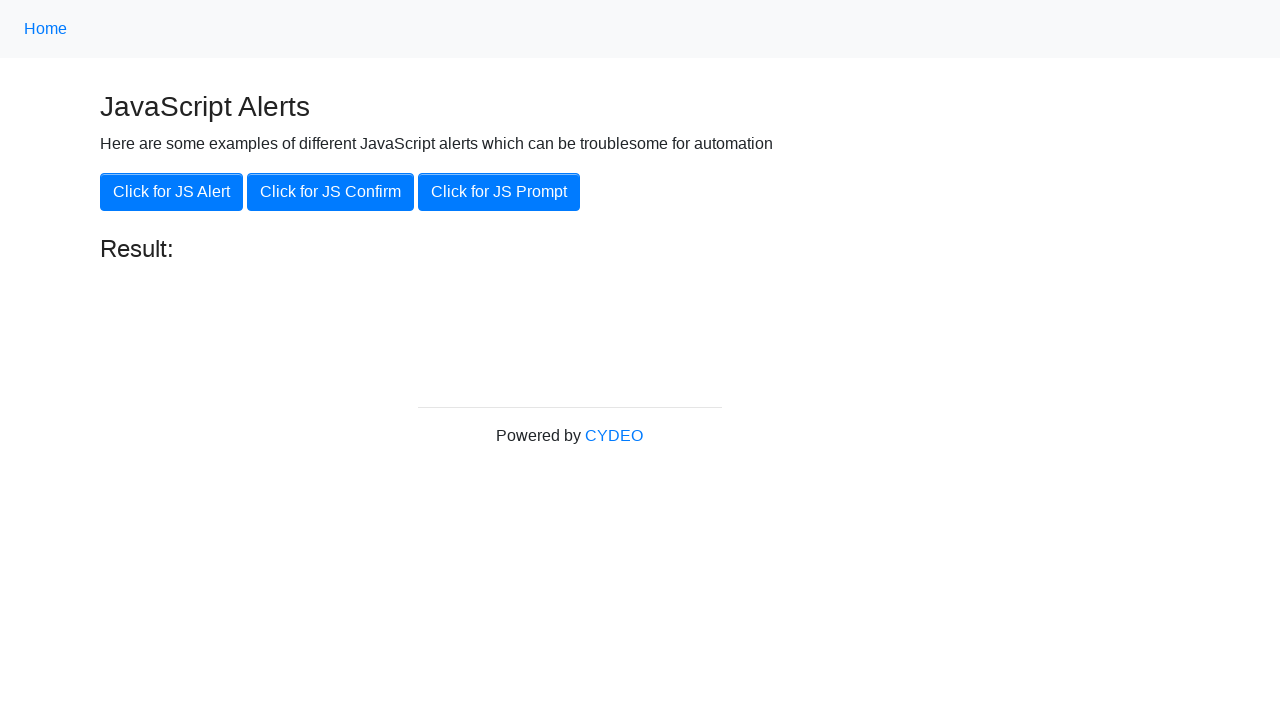

Clicked button to trigger JavaScript alert at (172, 192) on xpath=//button[@onclick='jsAlert()']
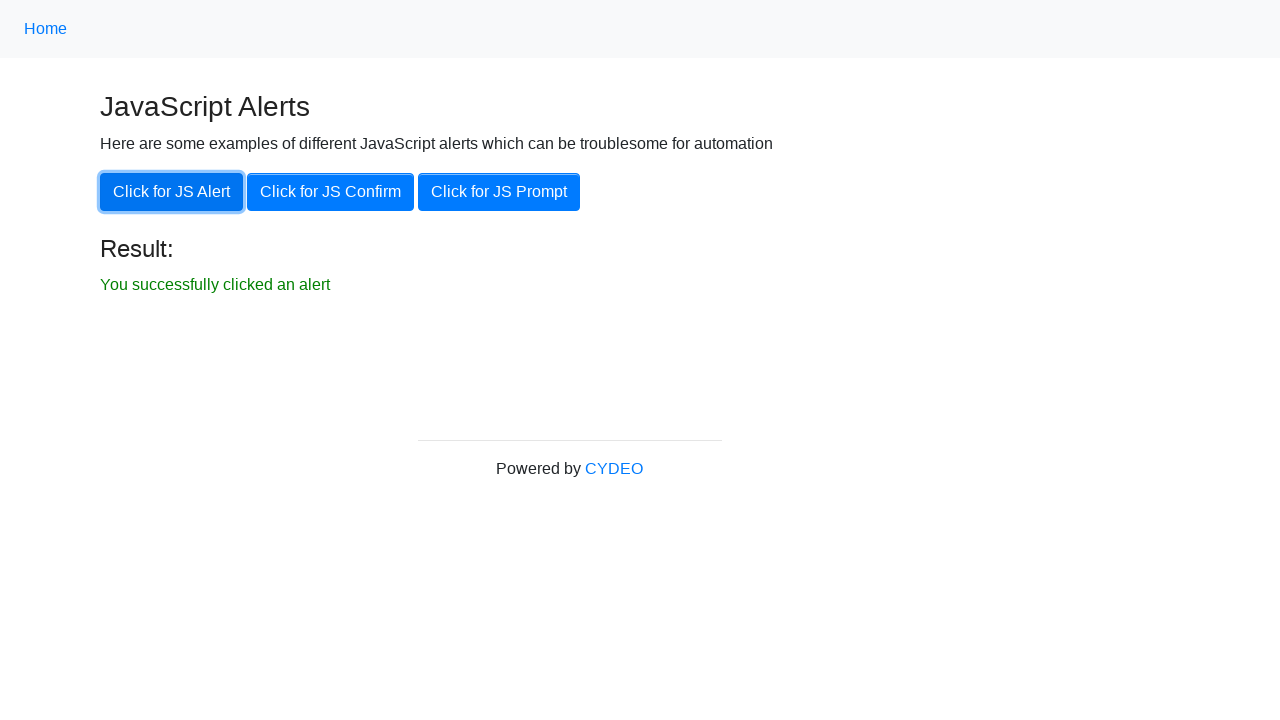

Set up dialog handler to accept alerts
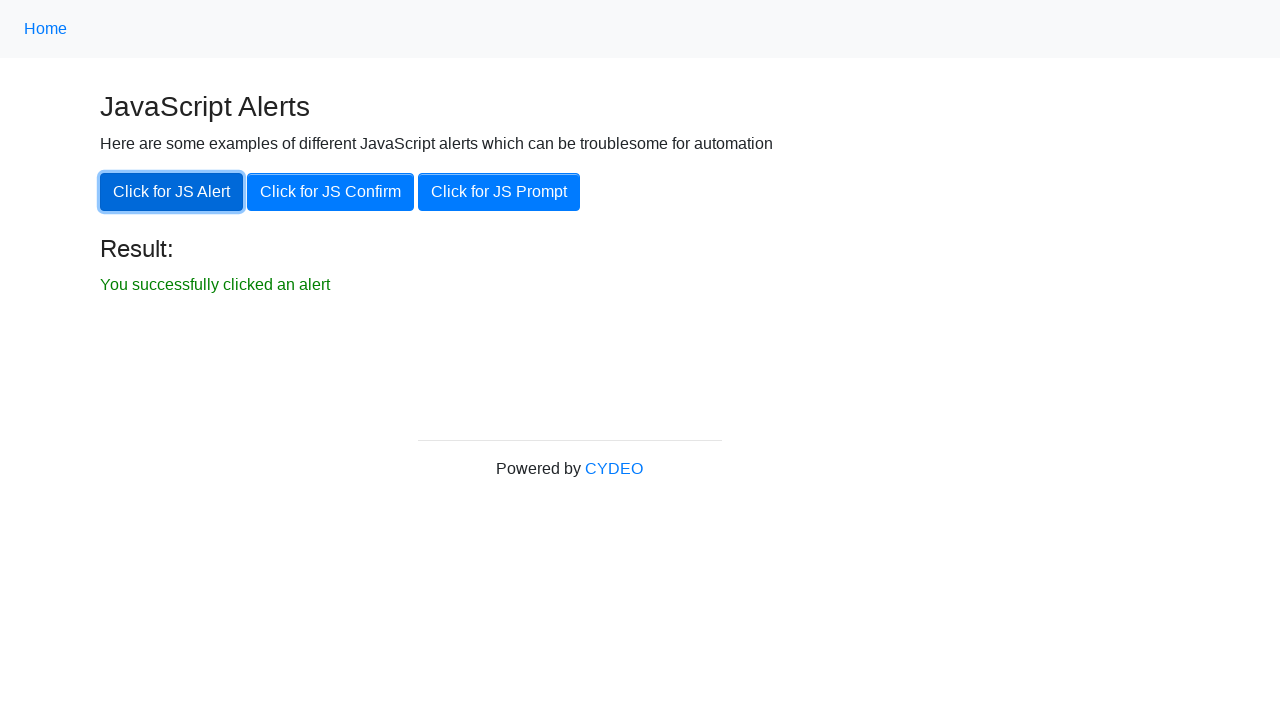

Re-clicked button to trigger alert and accepted it at (172, 192) on xpath=//button[@onclick='jsAlert()']
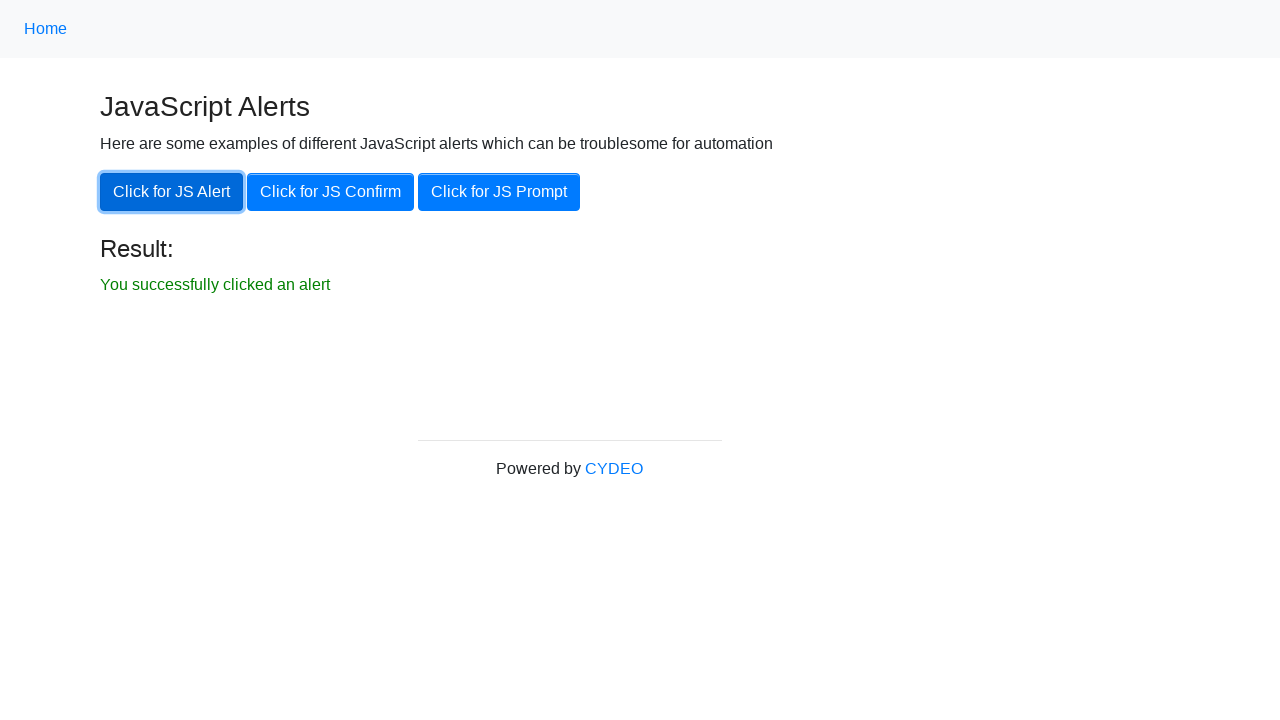

Retrieved success message text
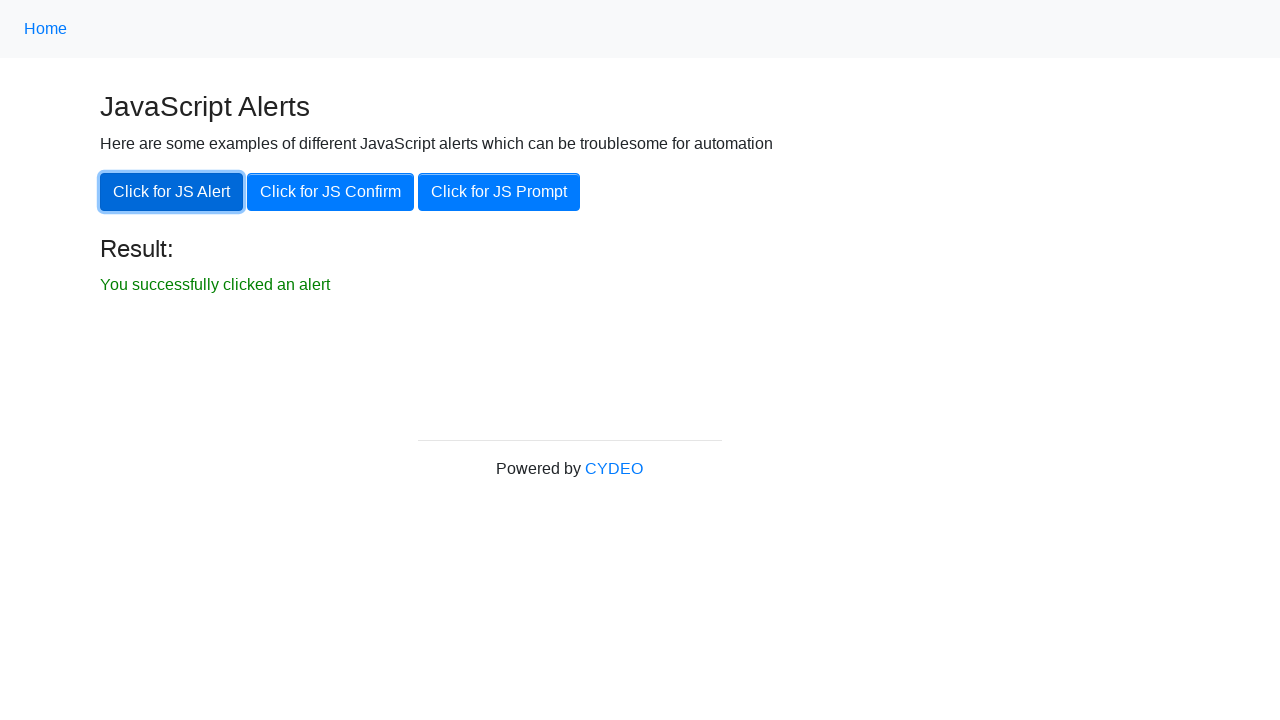

Verified success message matches expected text
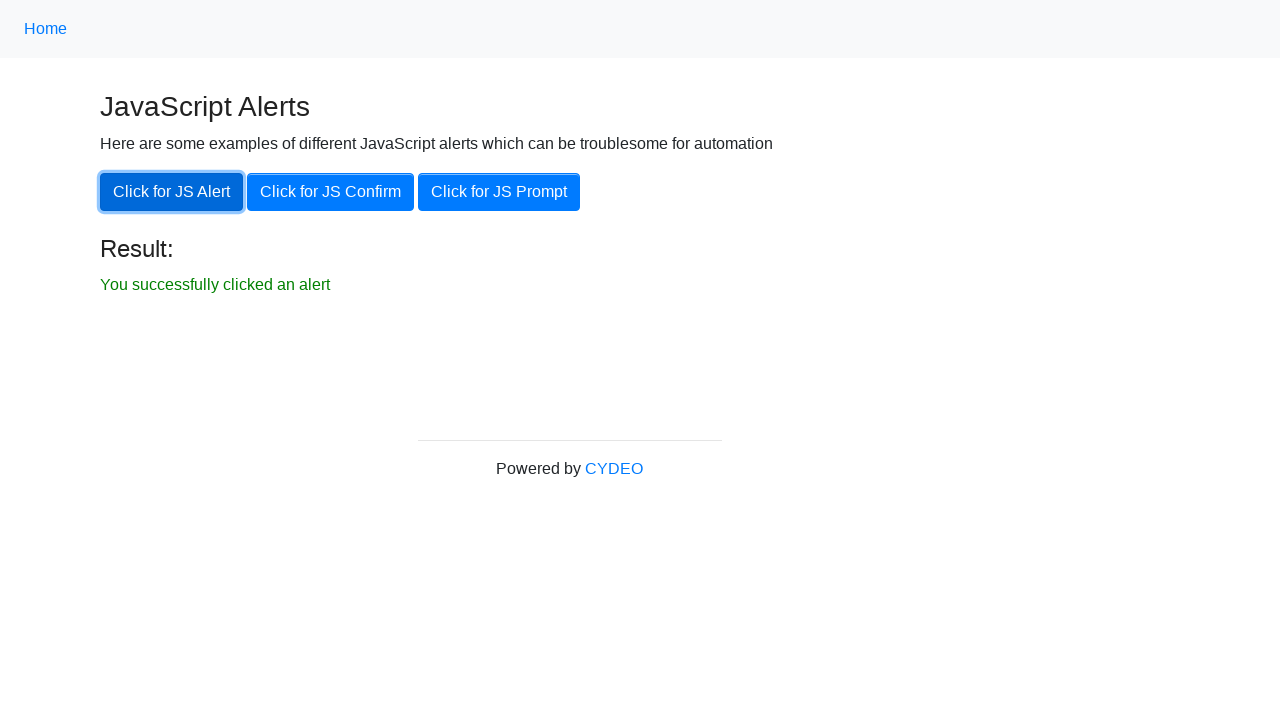

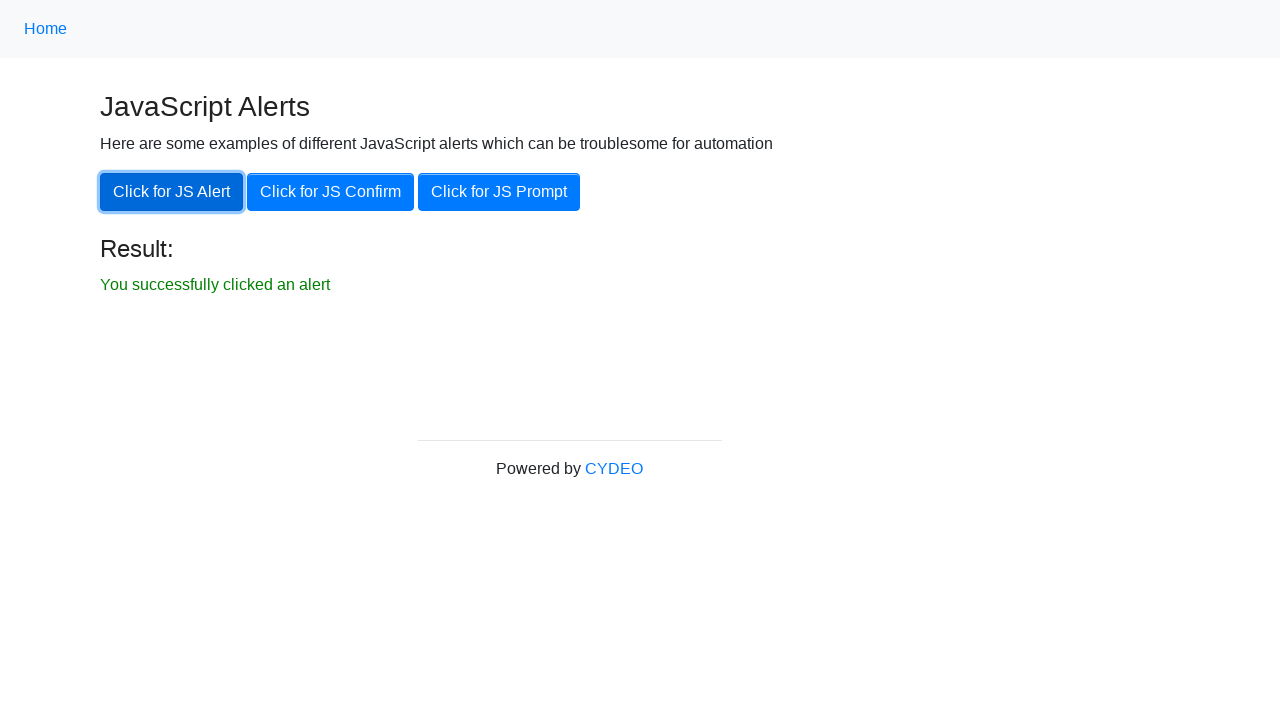